Tests modal dialog functionality by opening a small modal, verifying its content, and closing it

Starting URL: https://demoqa.com/modal-dialogs

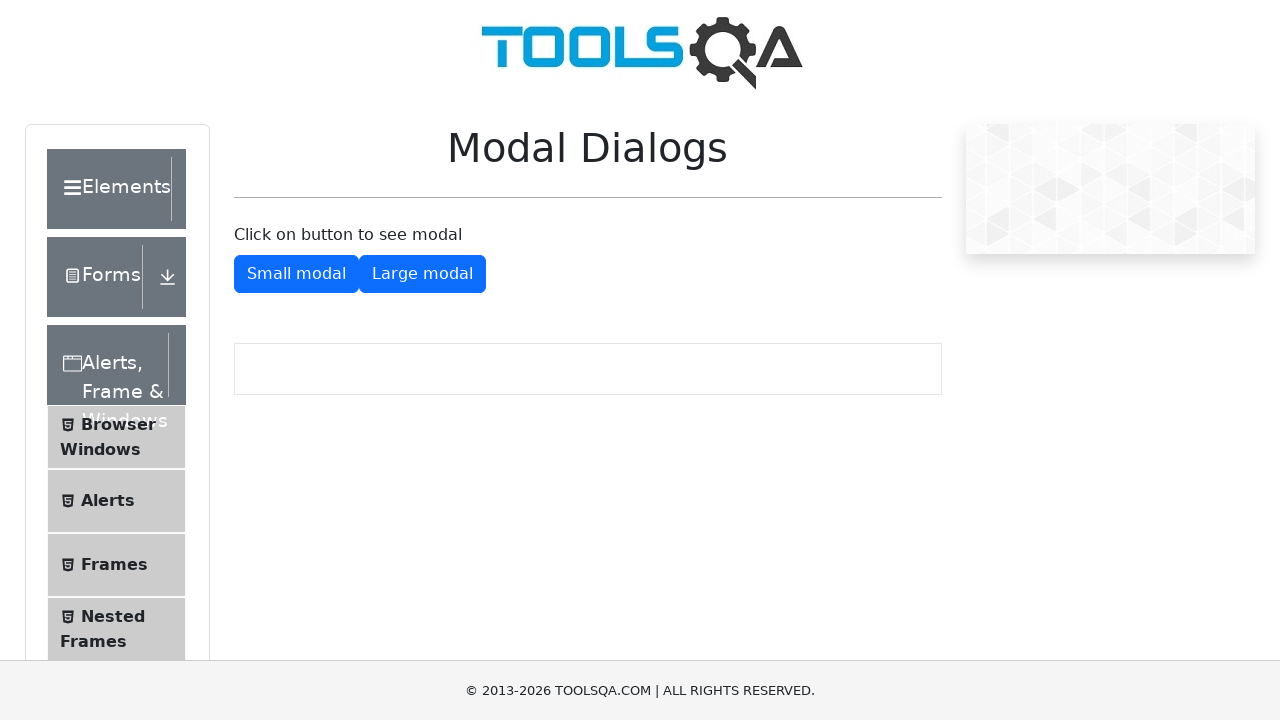

Clicked button to open small modal dialog at (296, 274) on #showSmallModal
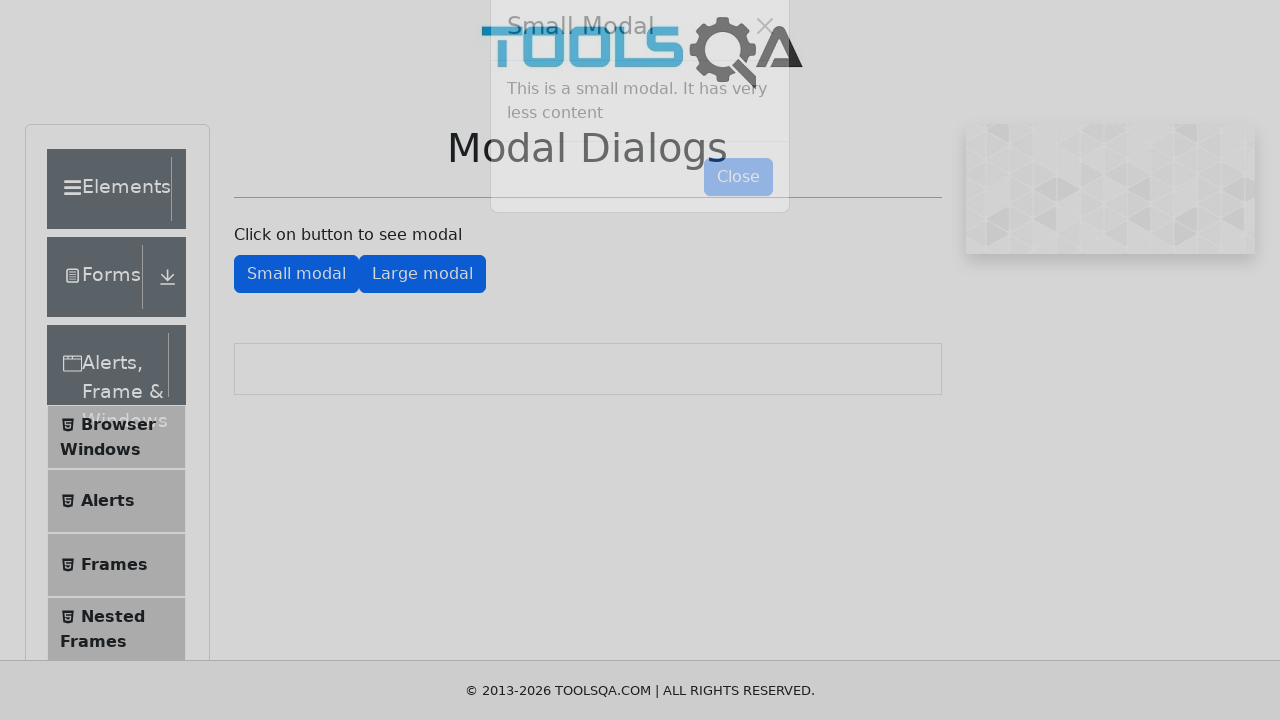

Small modal dialog became visible
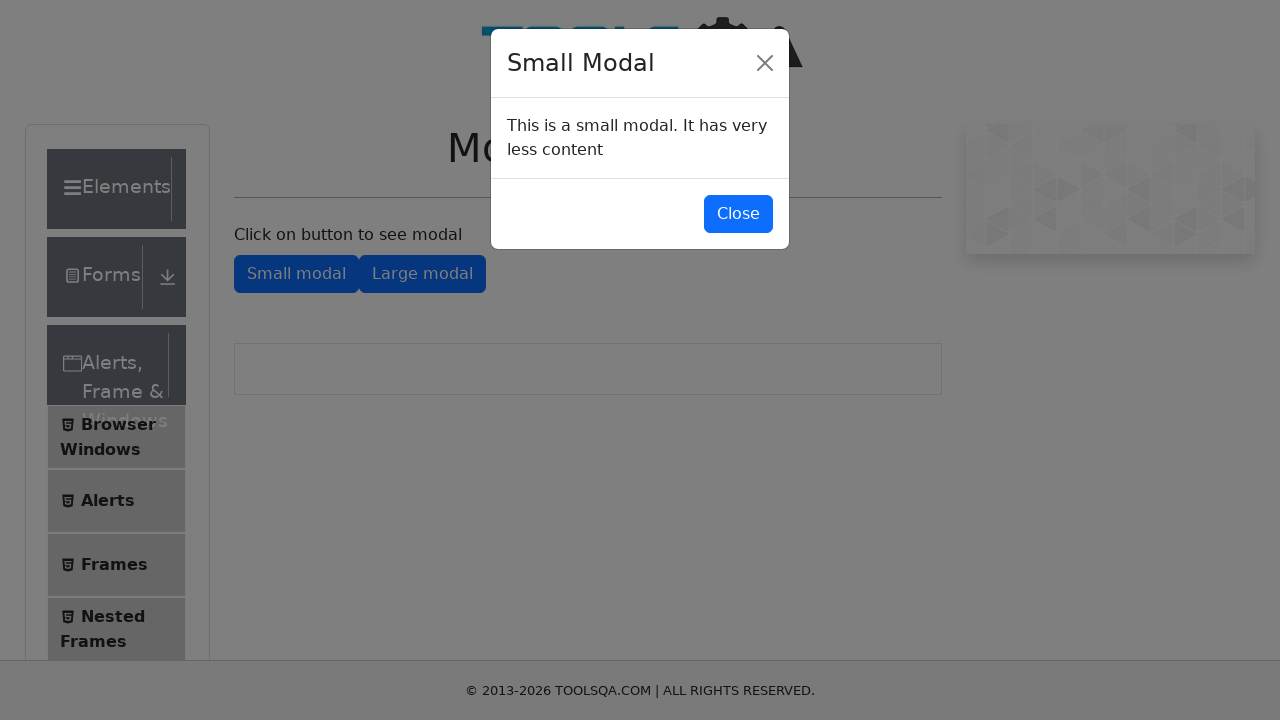

Verified modal header contains 'Small Modal'
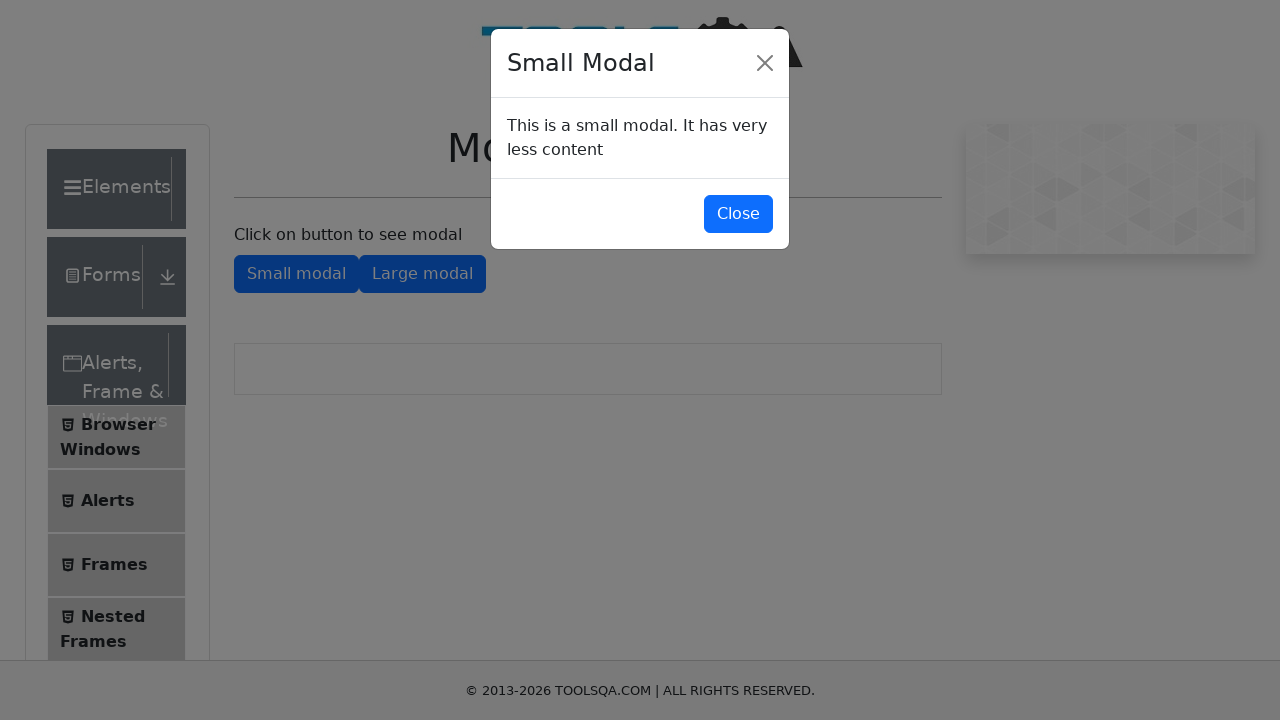

Verified modal body contains expected content
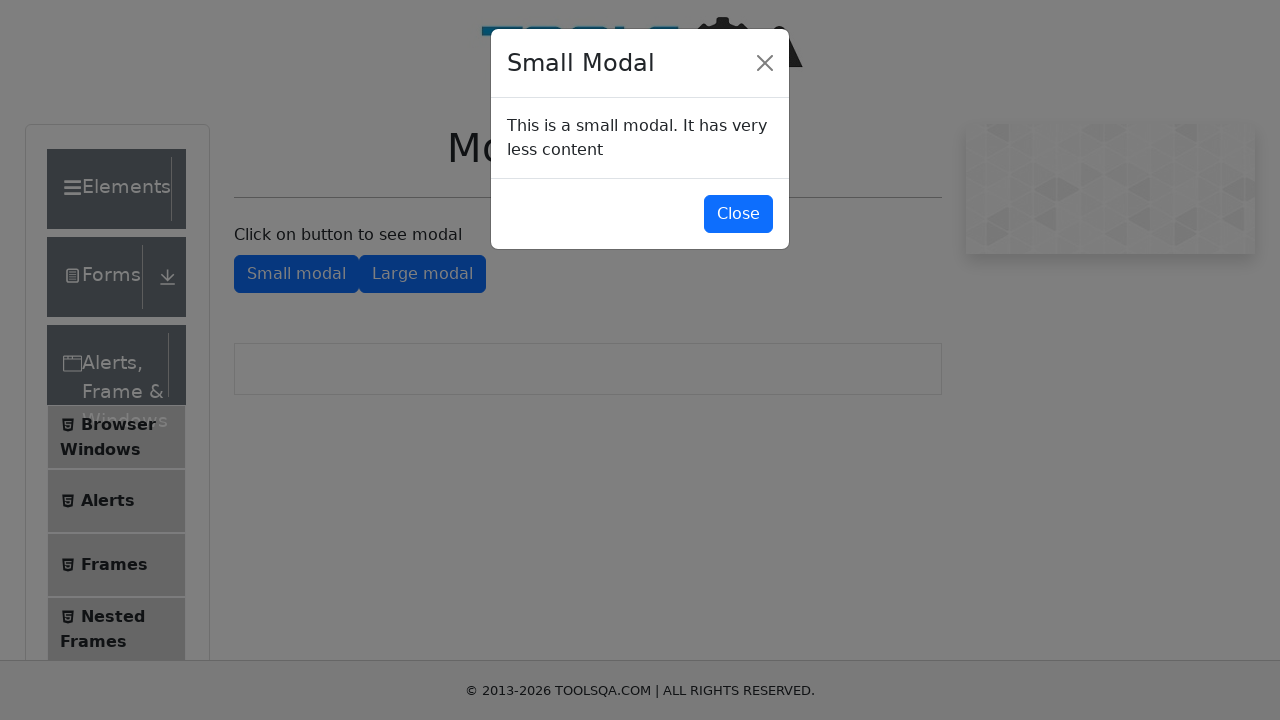

Clicked button to close modal dialog at (738, 214) on #closeSmallModal
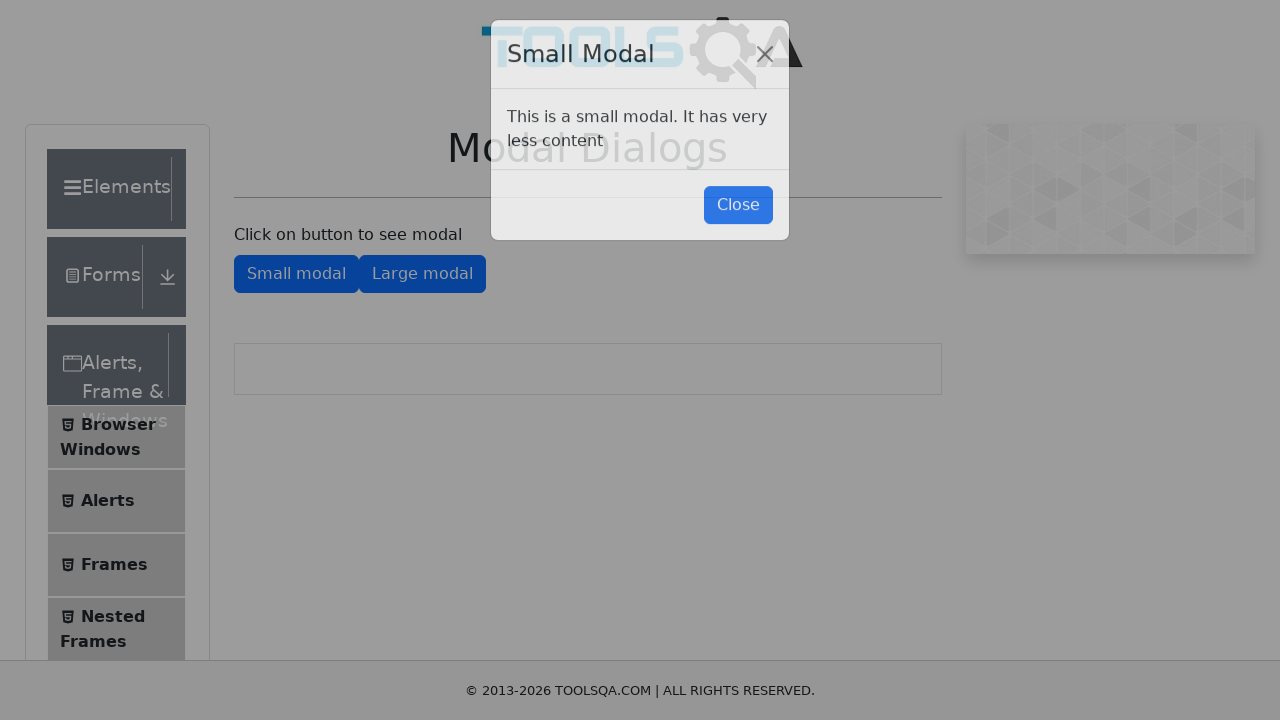

Modal dialog closed and disappeared
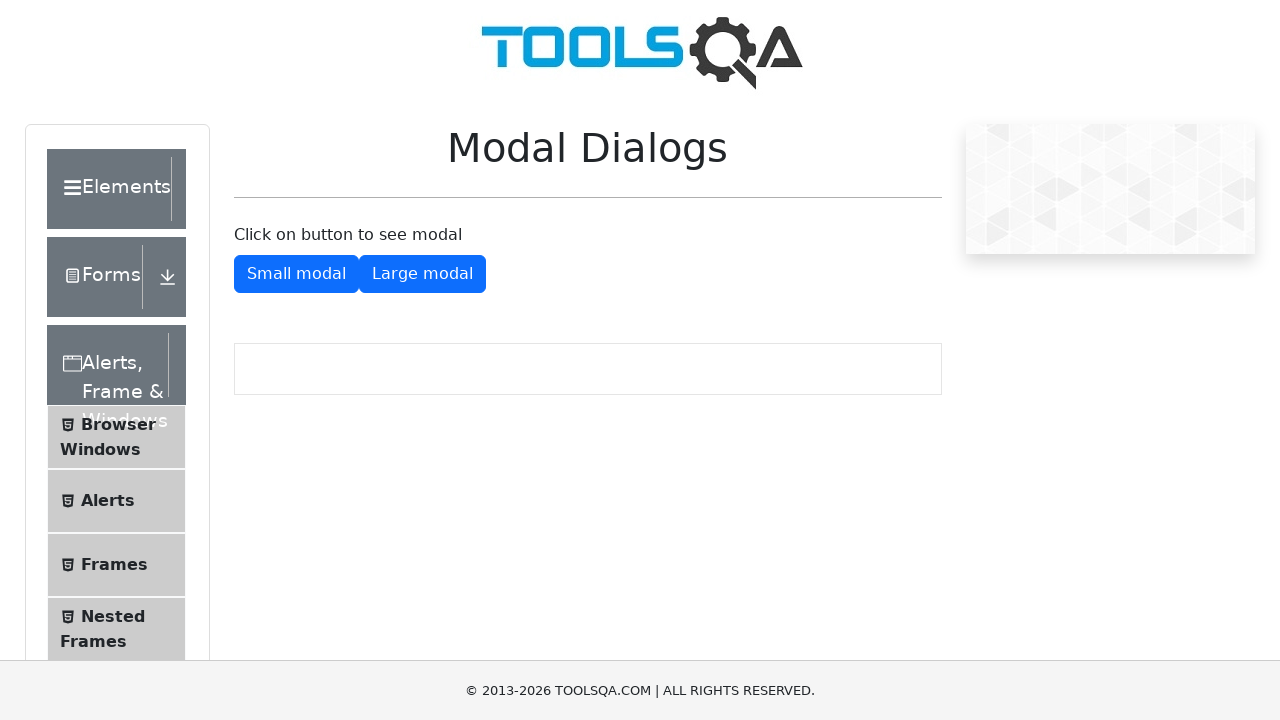

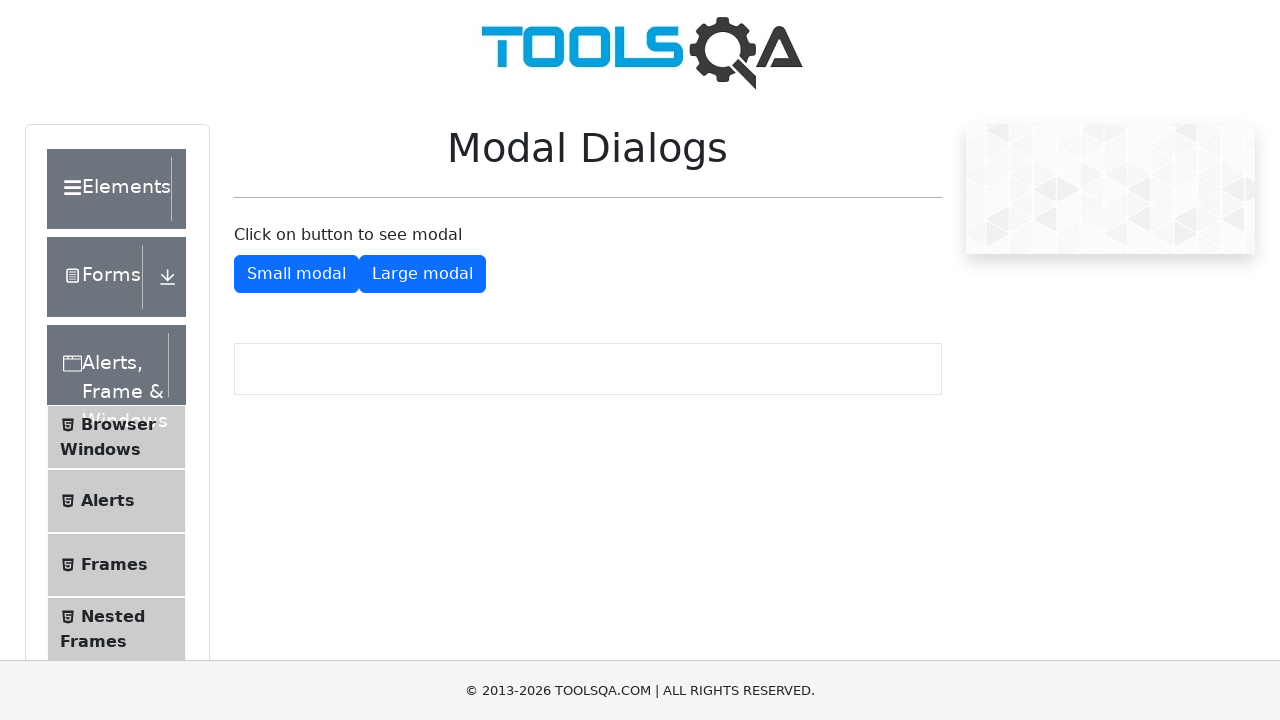